Navigates to the World Aquatics news page and clicks the "load more" button to expand the article listing, verifying that additional content can be loaded.

Starting URL: https://www.worldaquatics.com/news#swimming-news

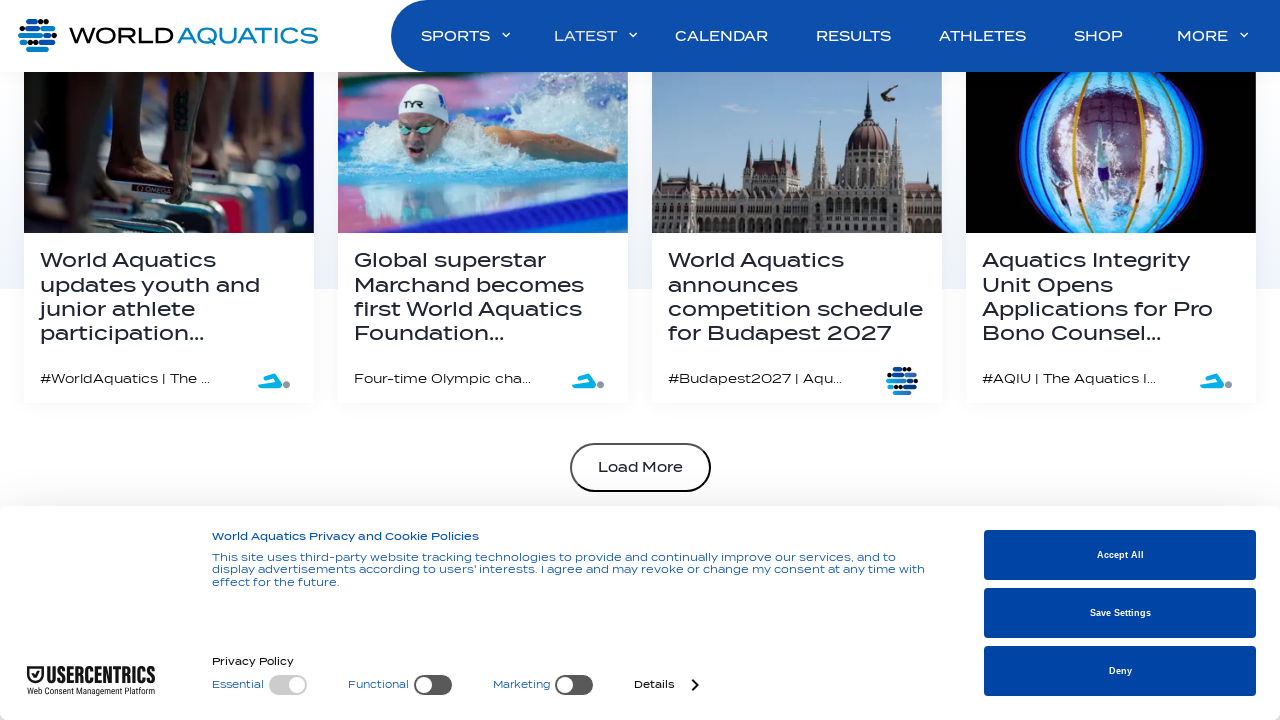

Waited for page to load fully (networkidle)
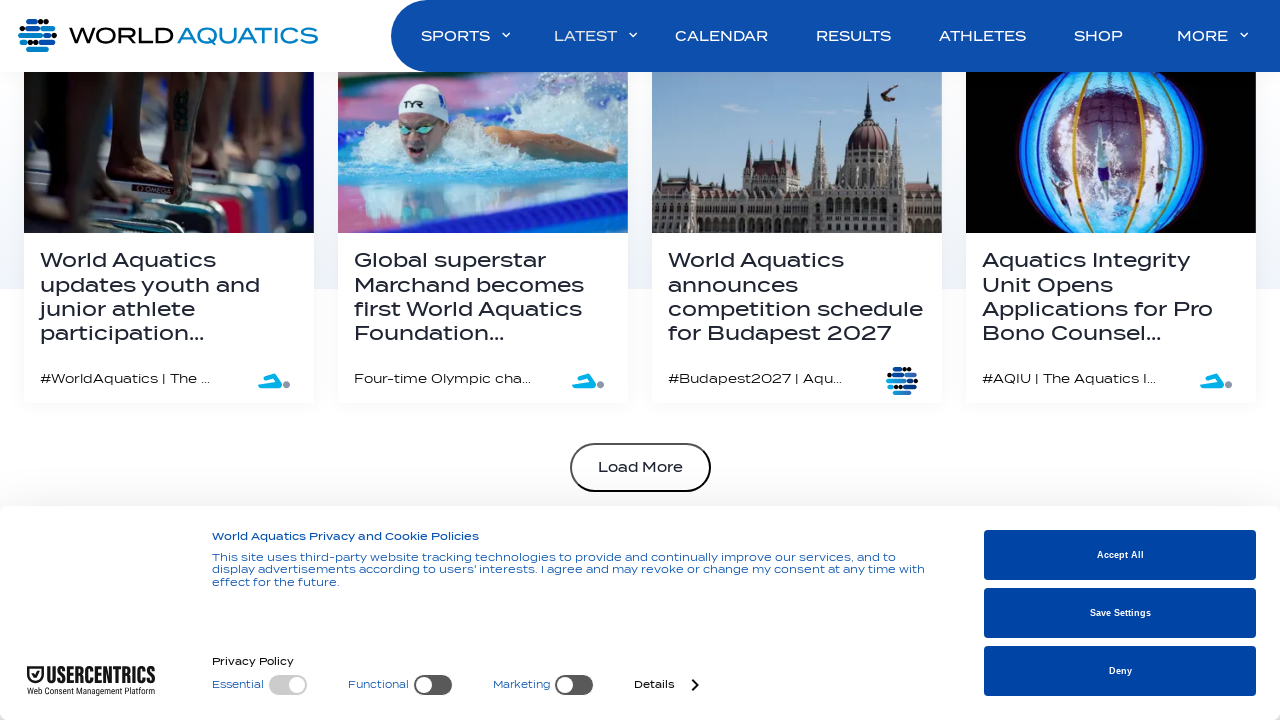

Waited for 'load more' button to be visible
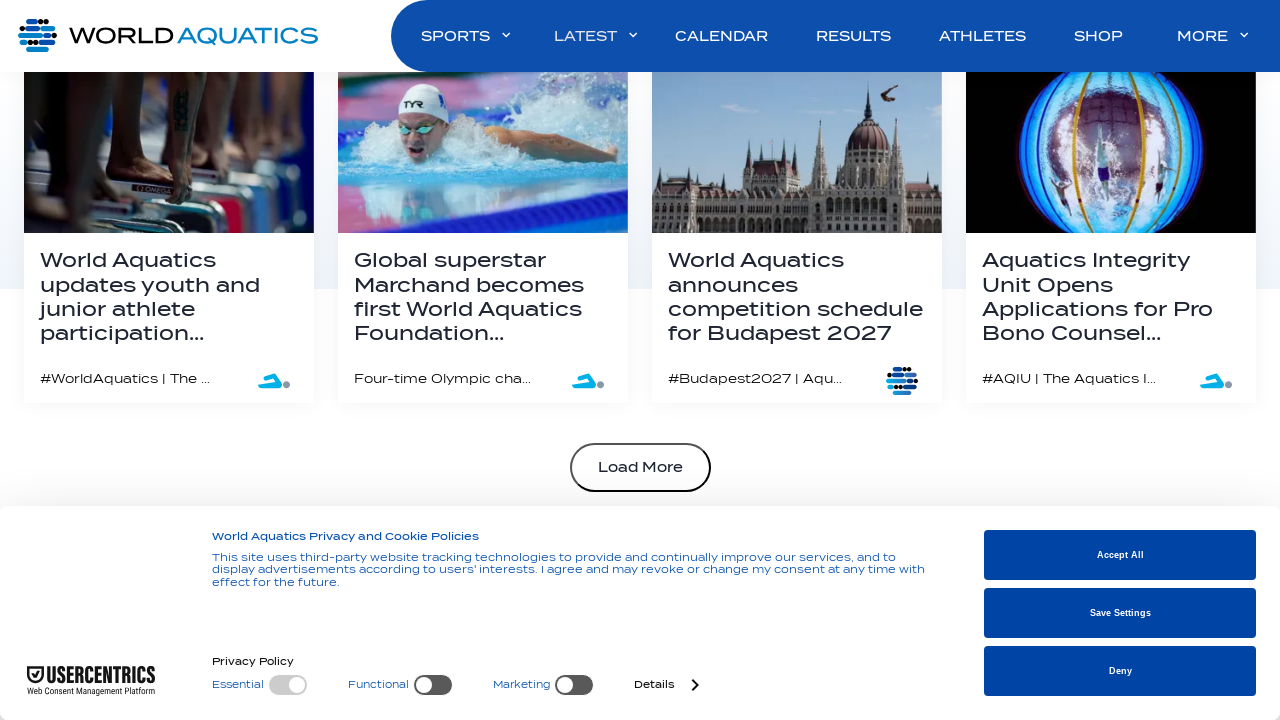

Clicked the 'load more' button to expand article listing at (640, 360) on xpath=//main/section[4]/button
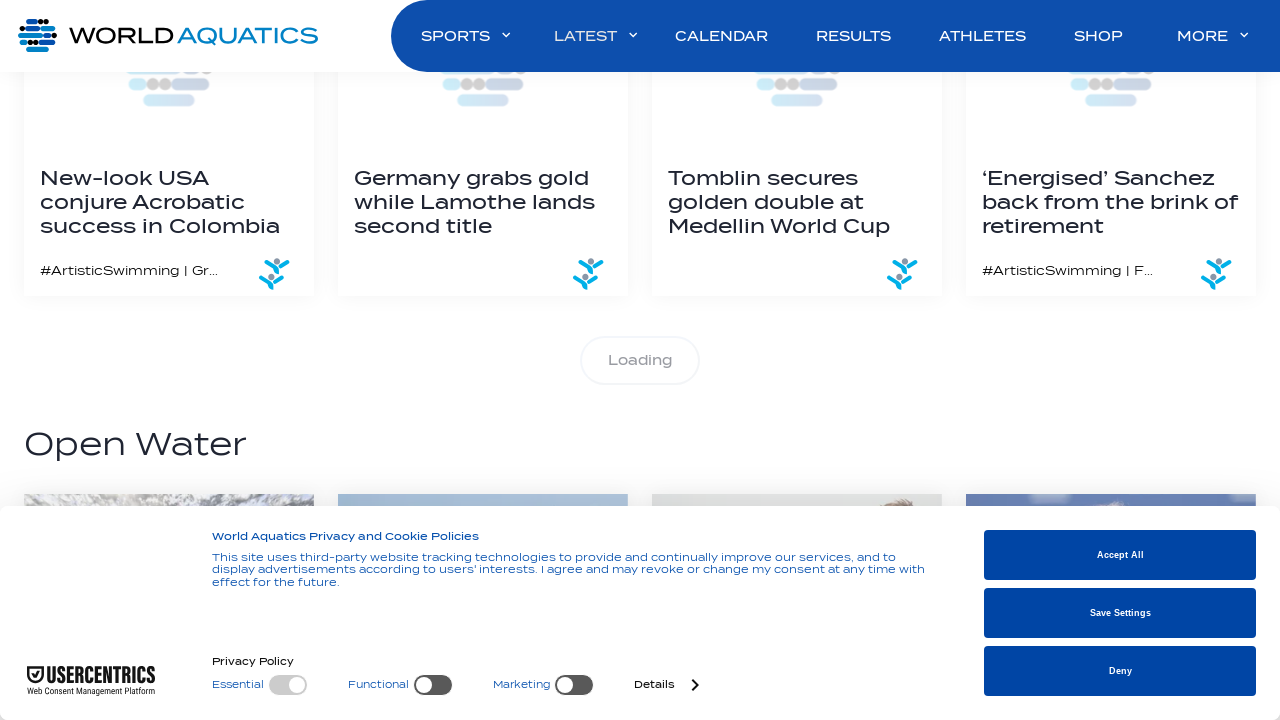

Waited for new content to load after clicking 'load more'
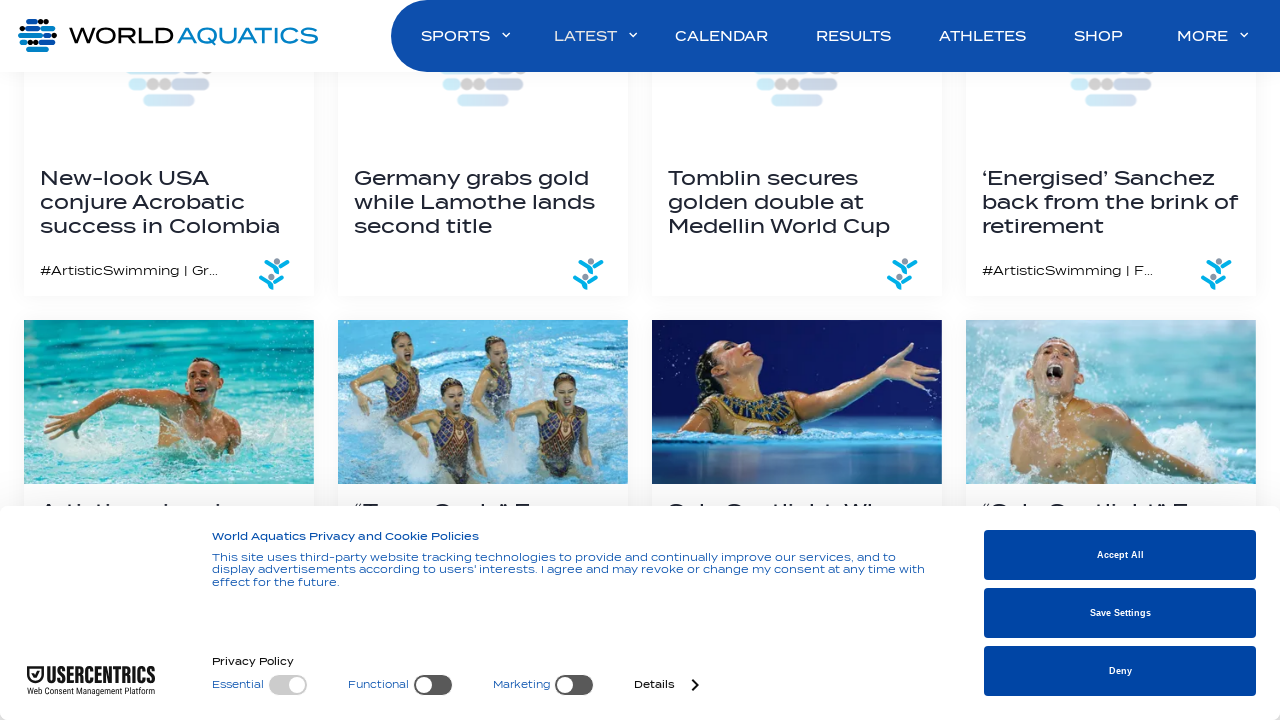

Verified that content list items are present on the page
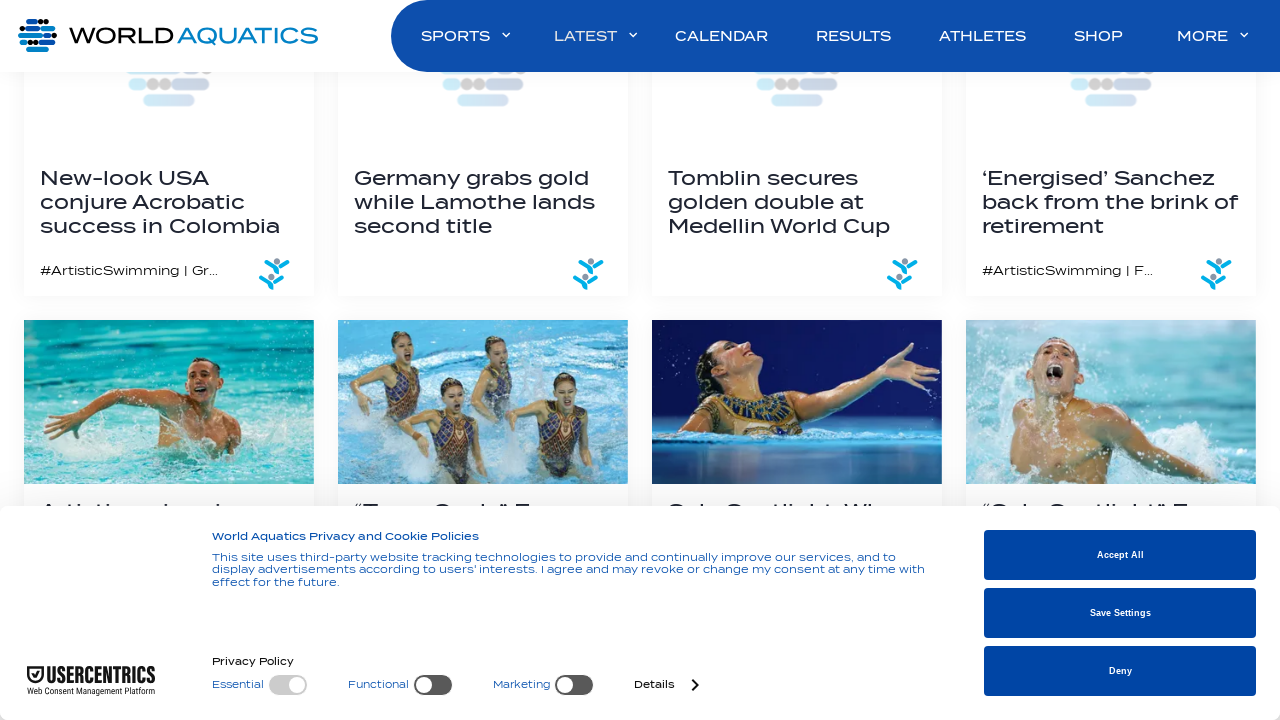

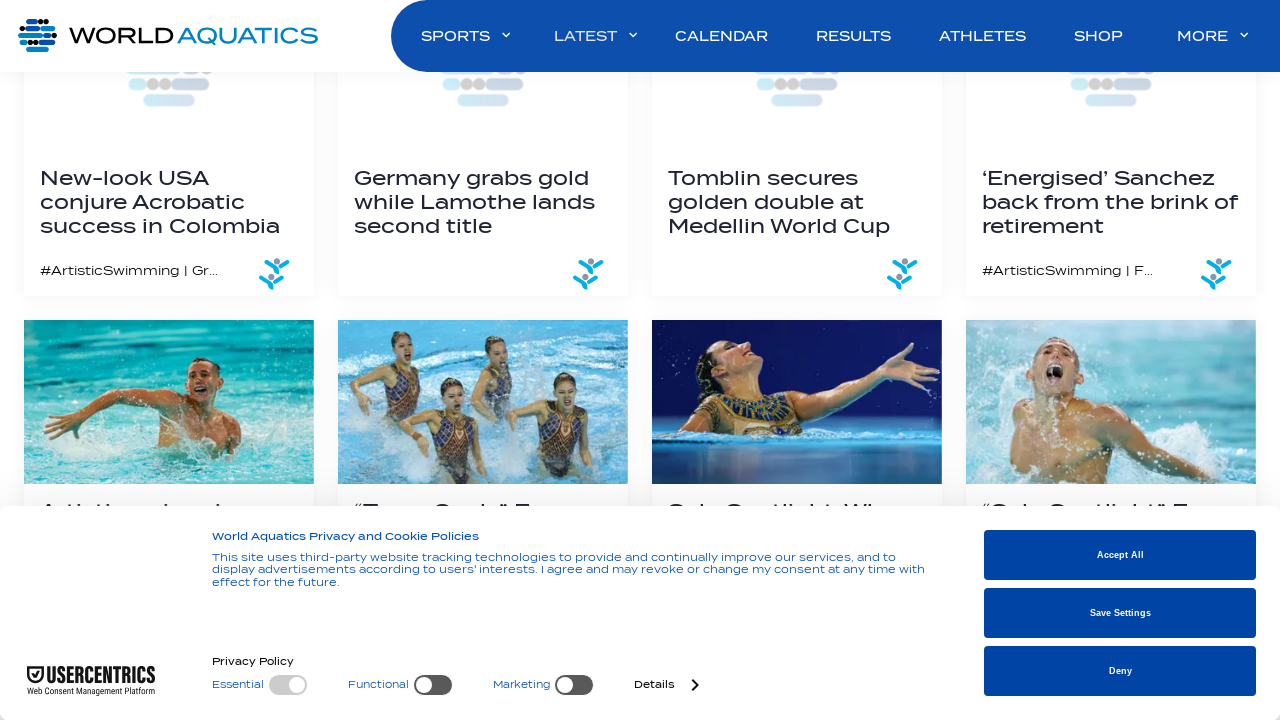